Tests autocomplete functionality by typing a country name and selecting it from the dropdown suggestions

Starting URL: https://demo.automationtesting.in/AutoComplete.html

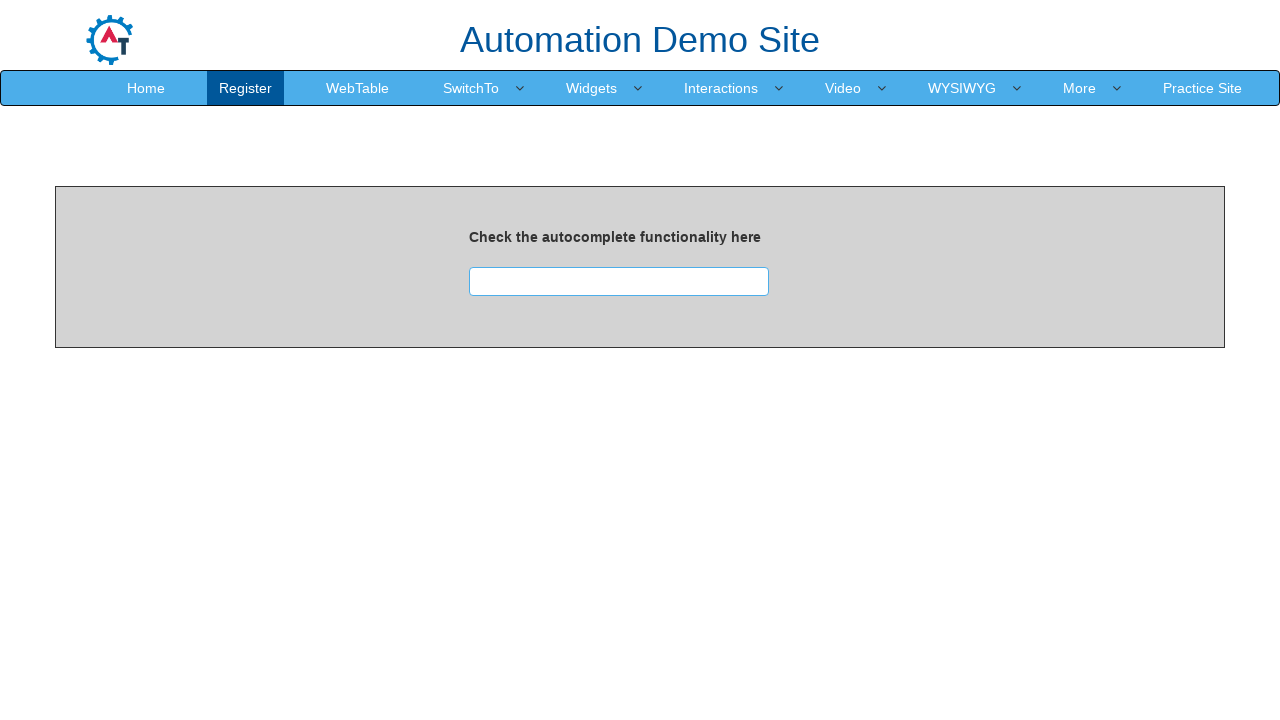

Navigated to autocomplete demo page
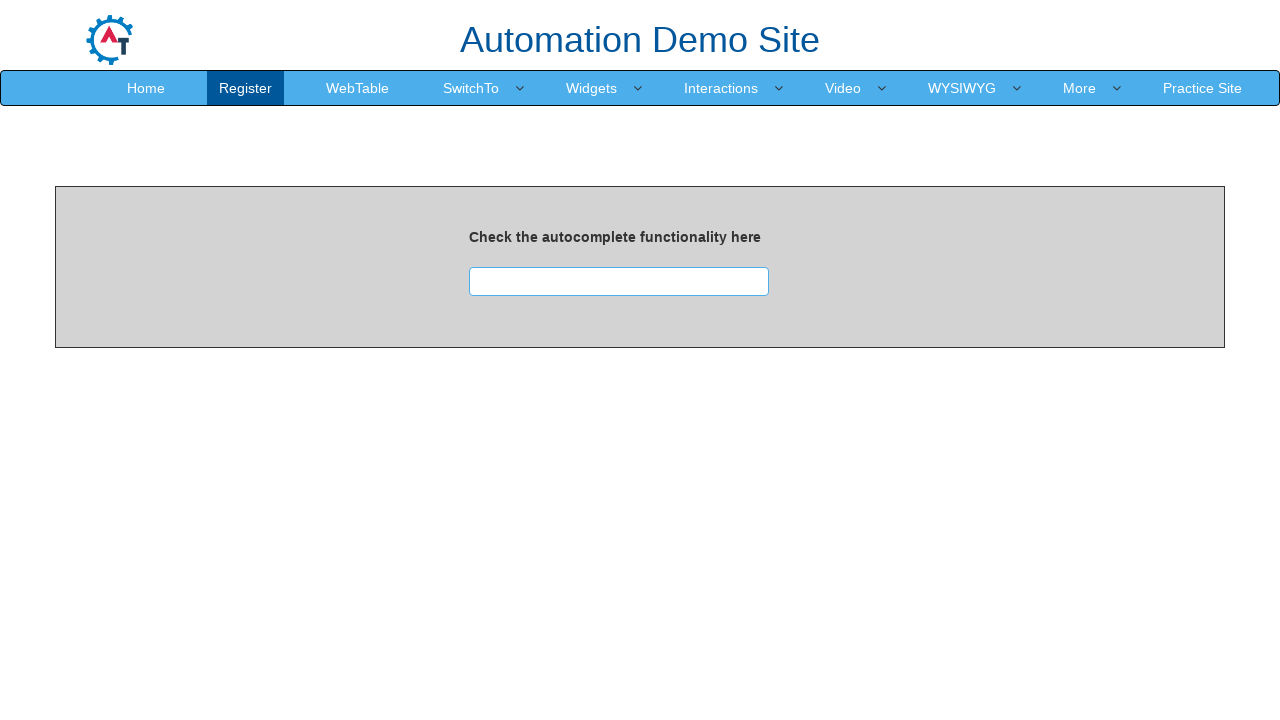

Autocomplete input field loaded
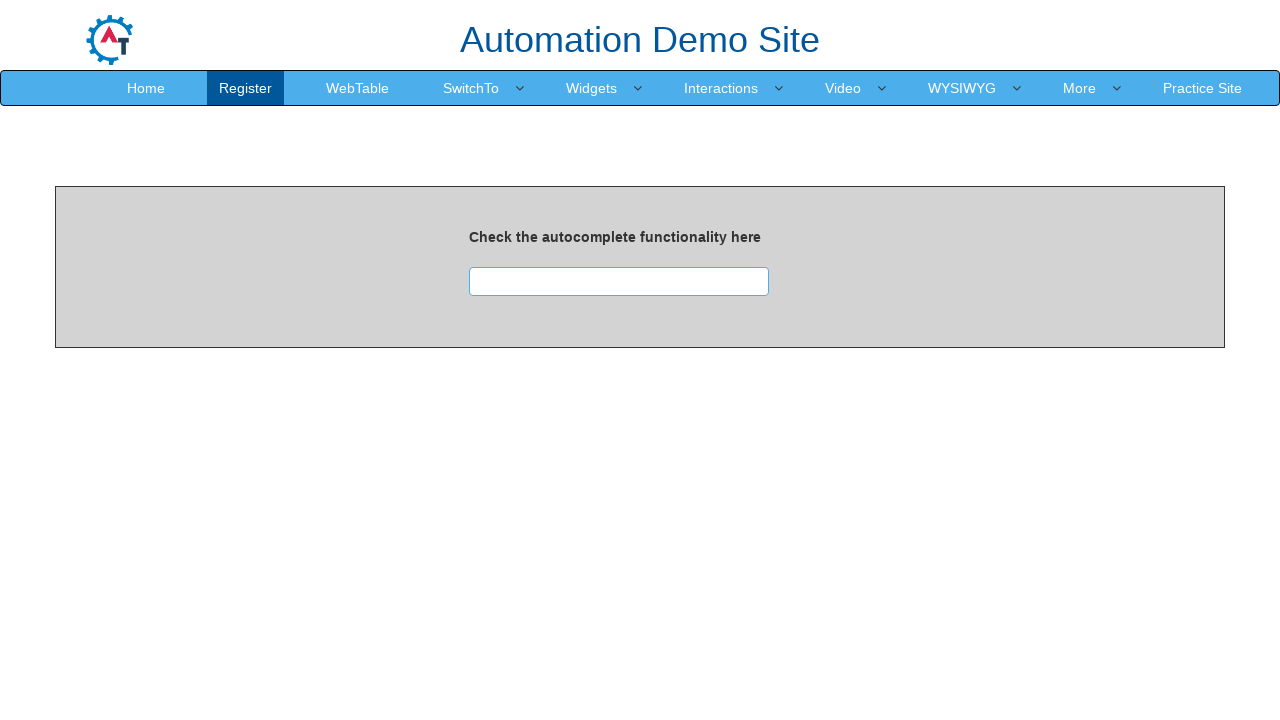

Typed 'BRAZIL' in autocomplete input field on input.ui-autocomplete-input
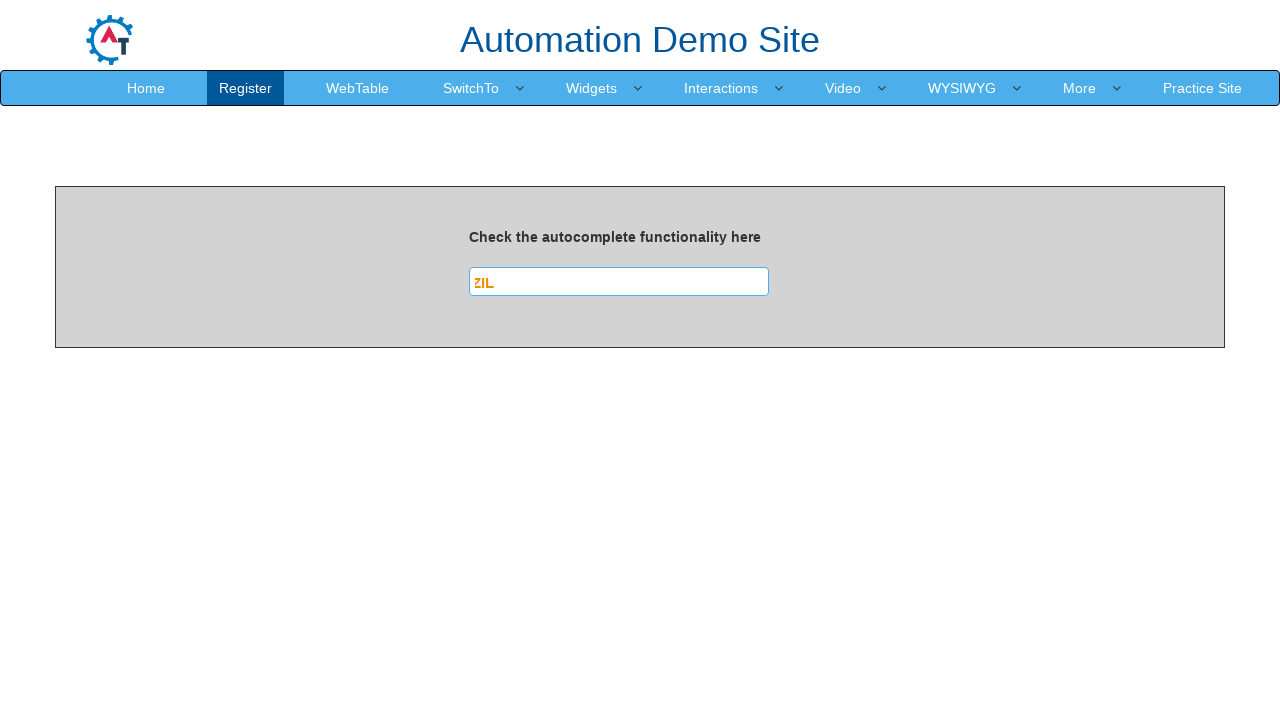

Brazil option appeared in autocomplete dropdown
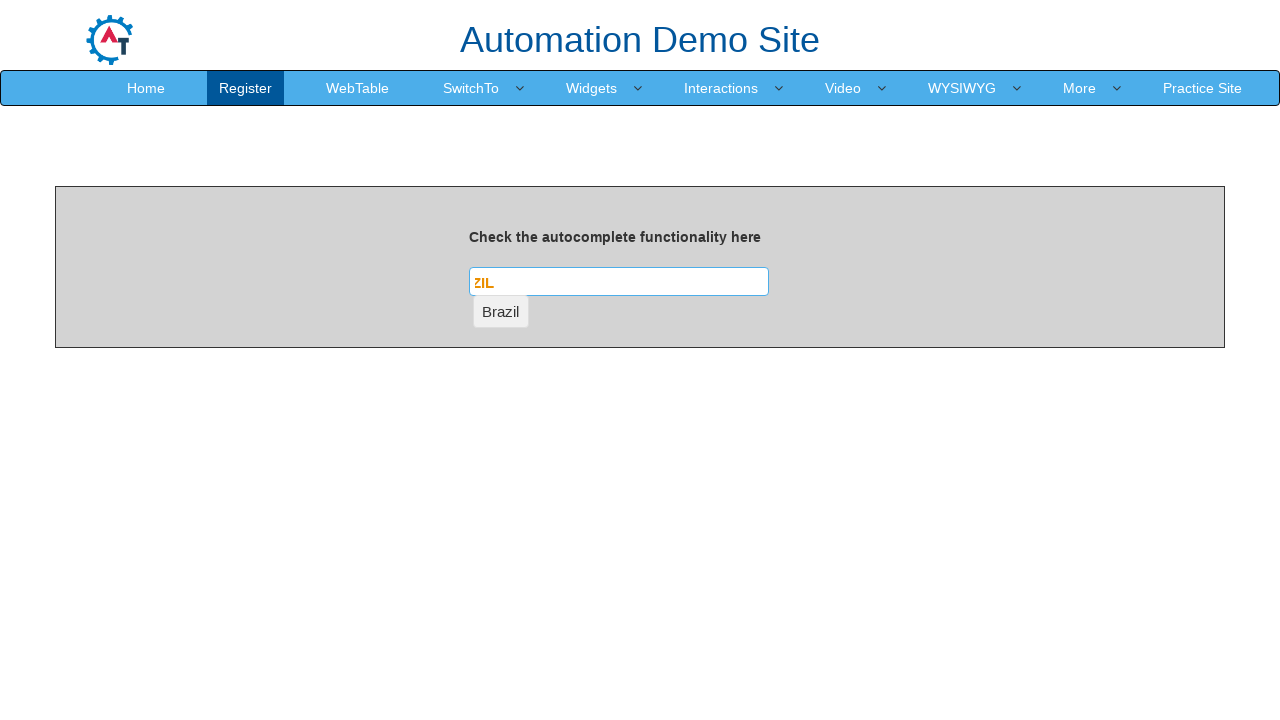

Selected Brazil from autocomplete dropdown suggestions at (501, 311) on xpath=/html/body/section/div[1]/div[2]/div[2]/ul/li/a
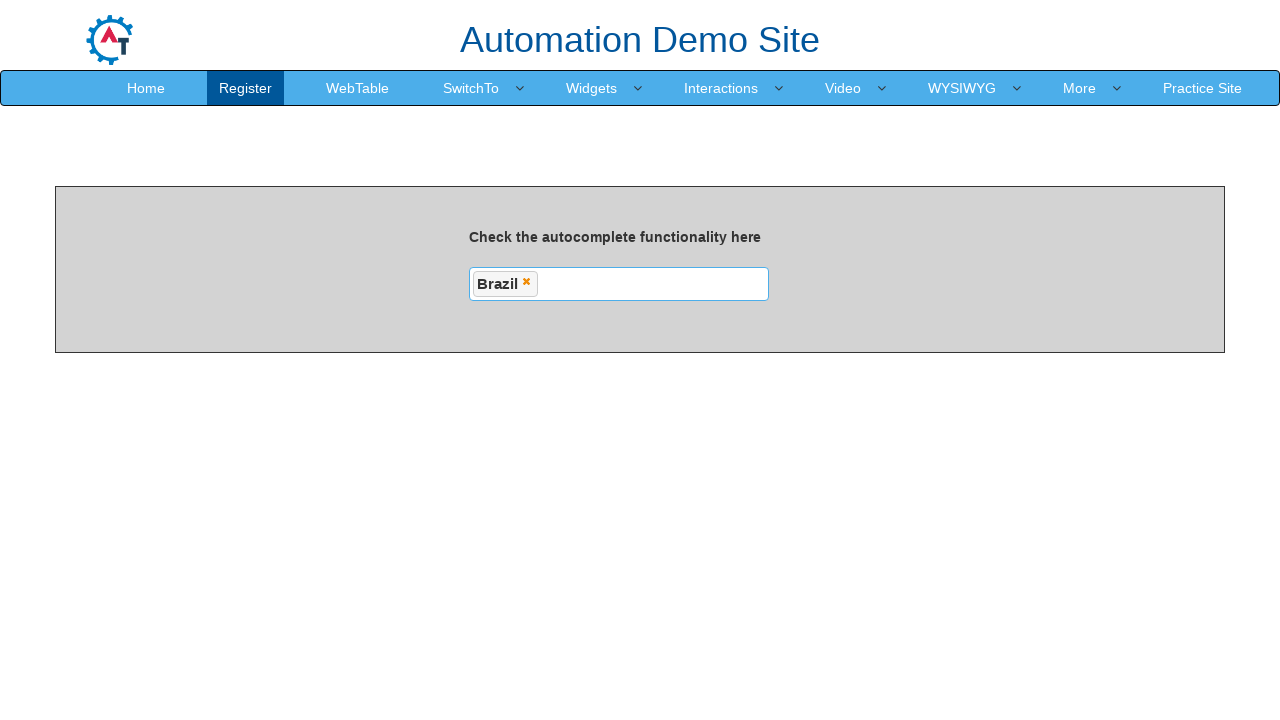

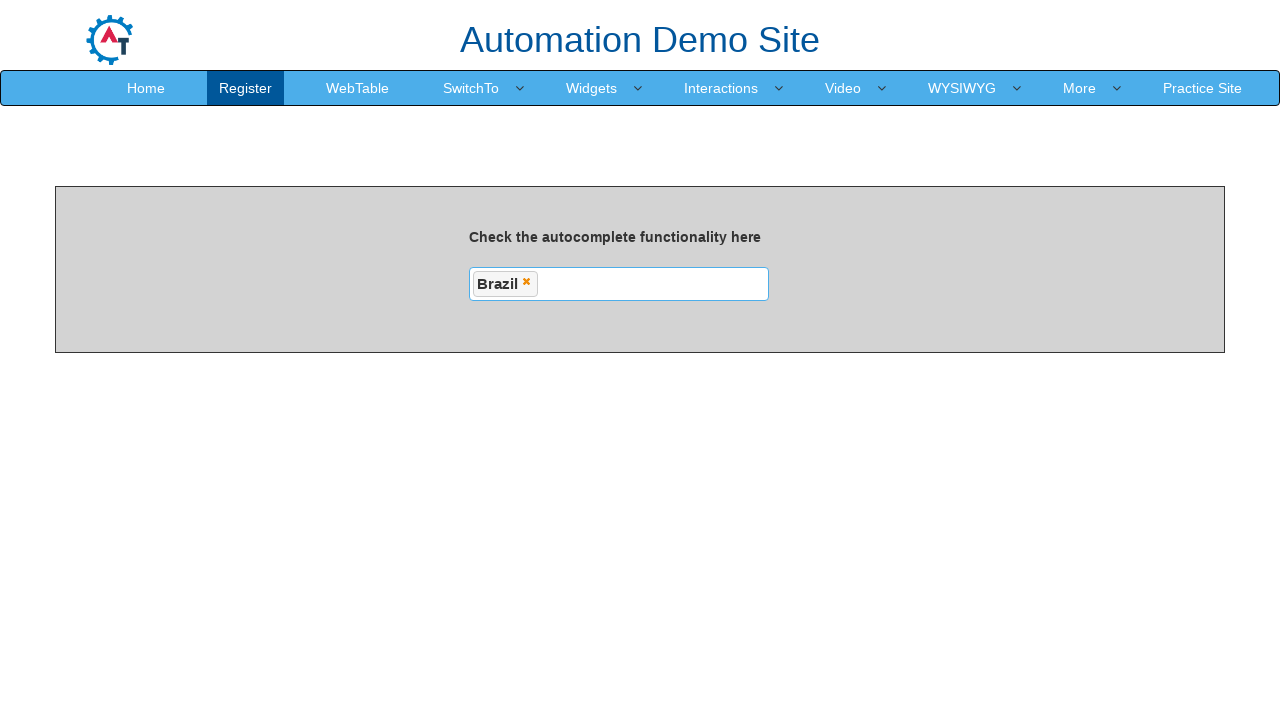